Tests drag and drop functionality by dragging an element and dropping it onto a target area

Starting URL: https://demoqa.com/droppable

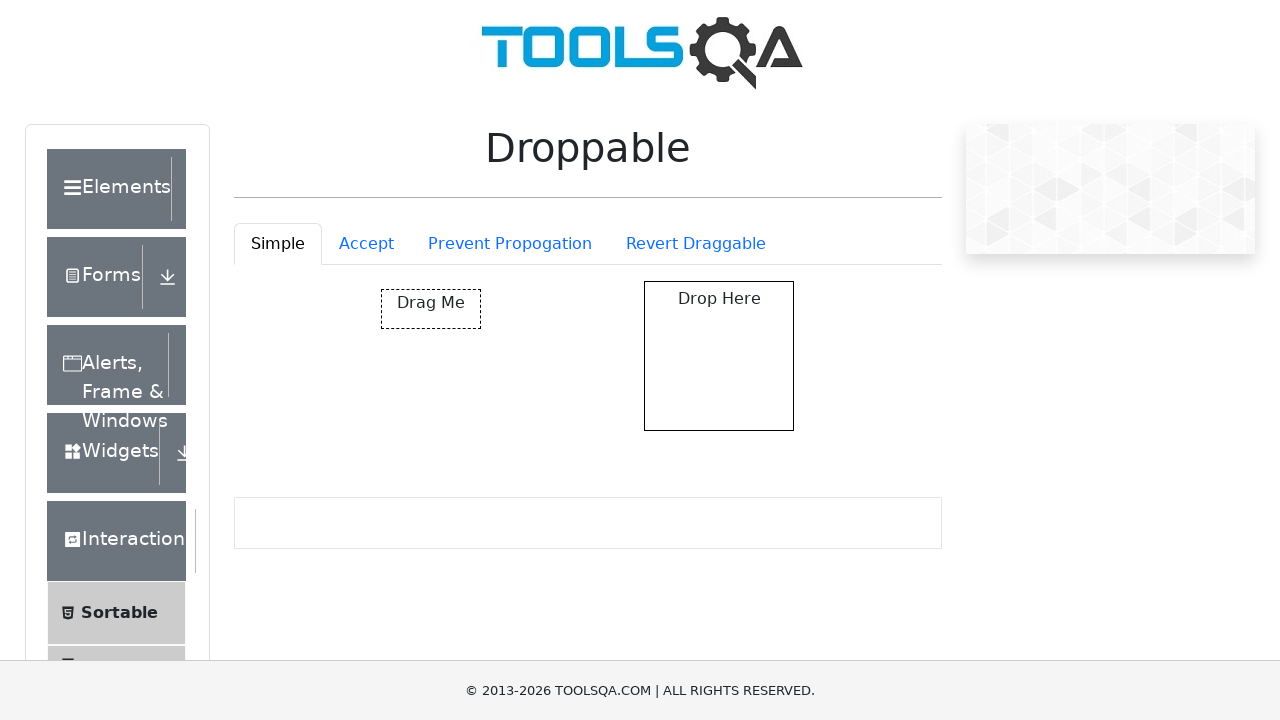

Waited for draggable element to be present
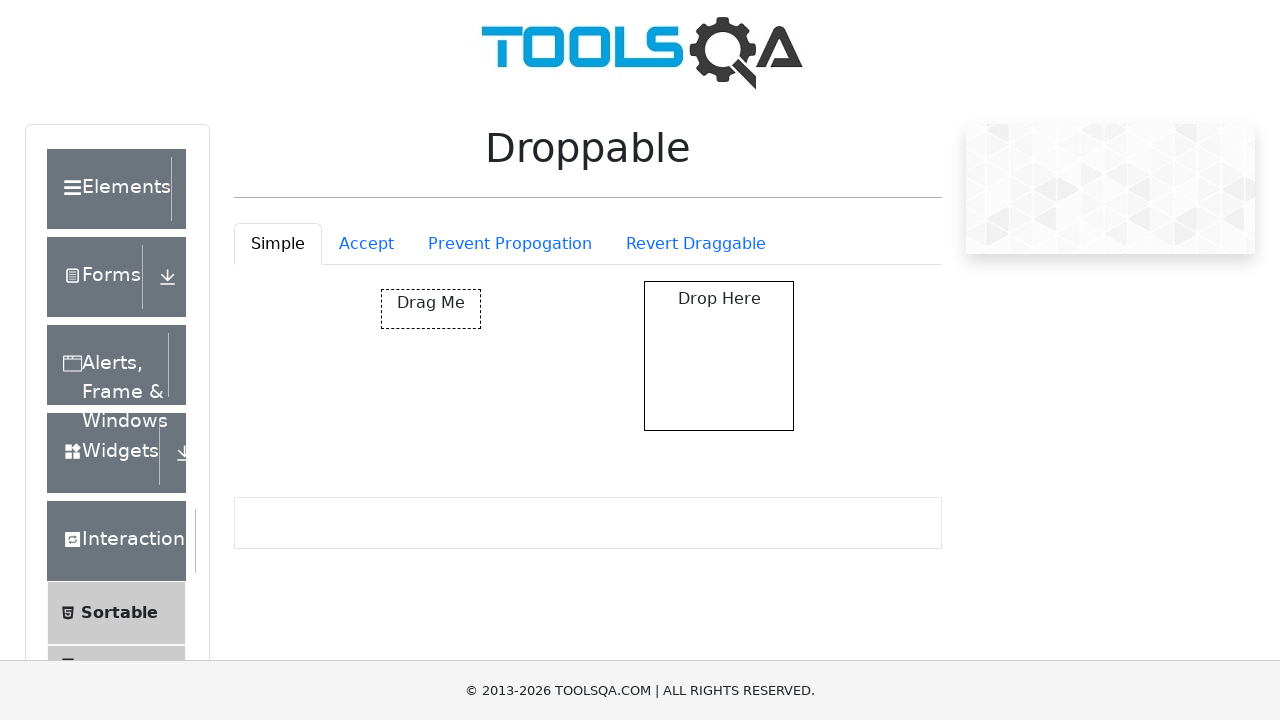

Waited for droppable target element to be present
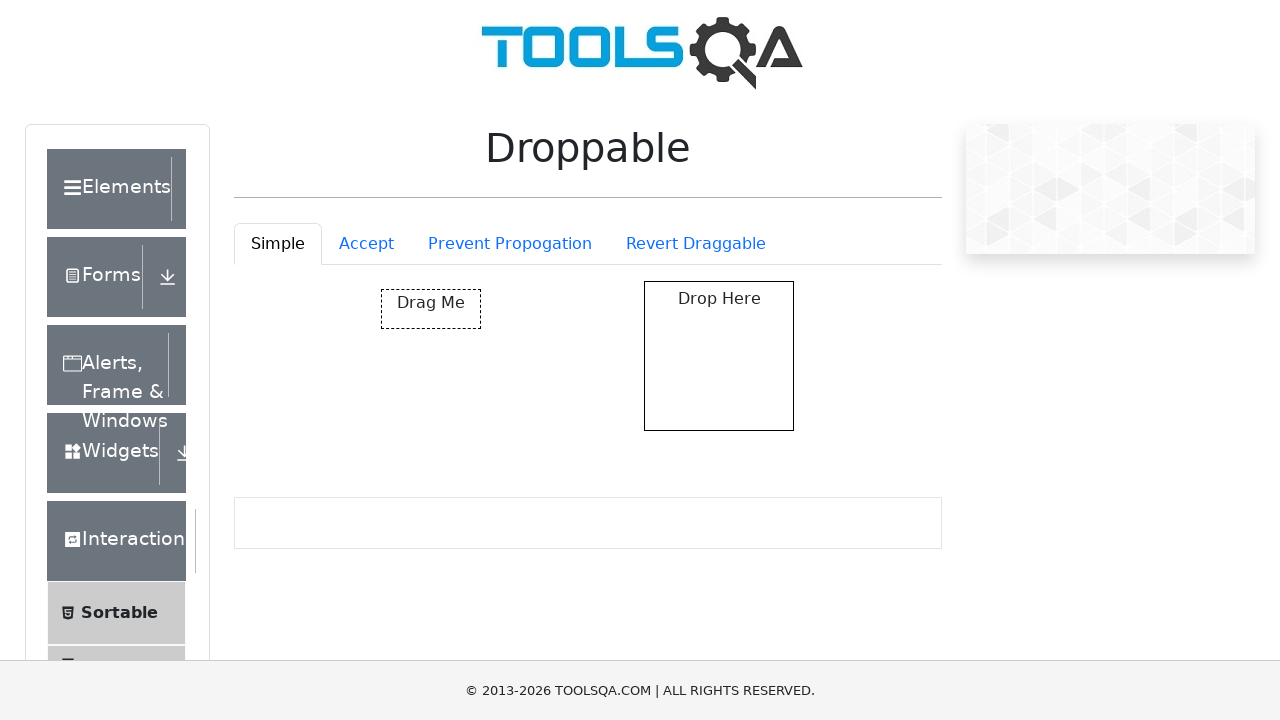

Dragged element from #draggable and dropped it onto #droppable at (719, 356)
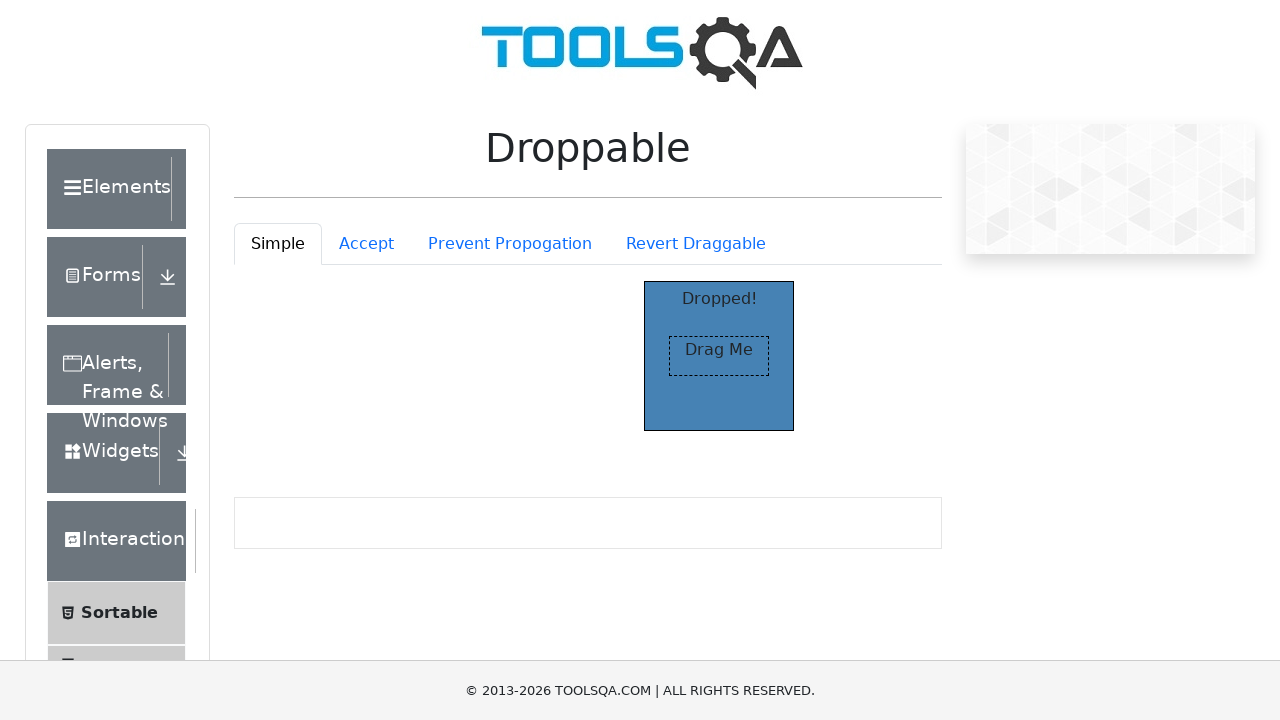

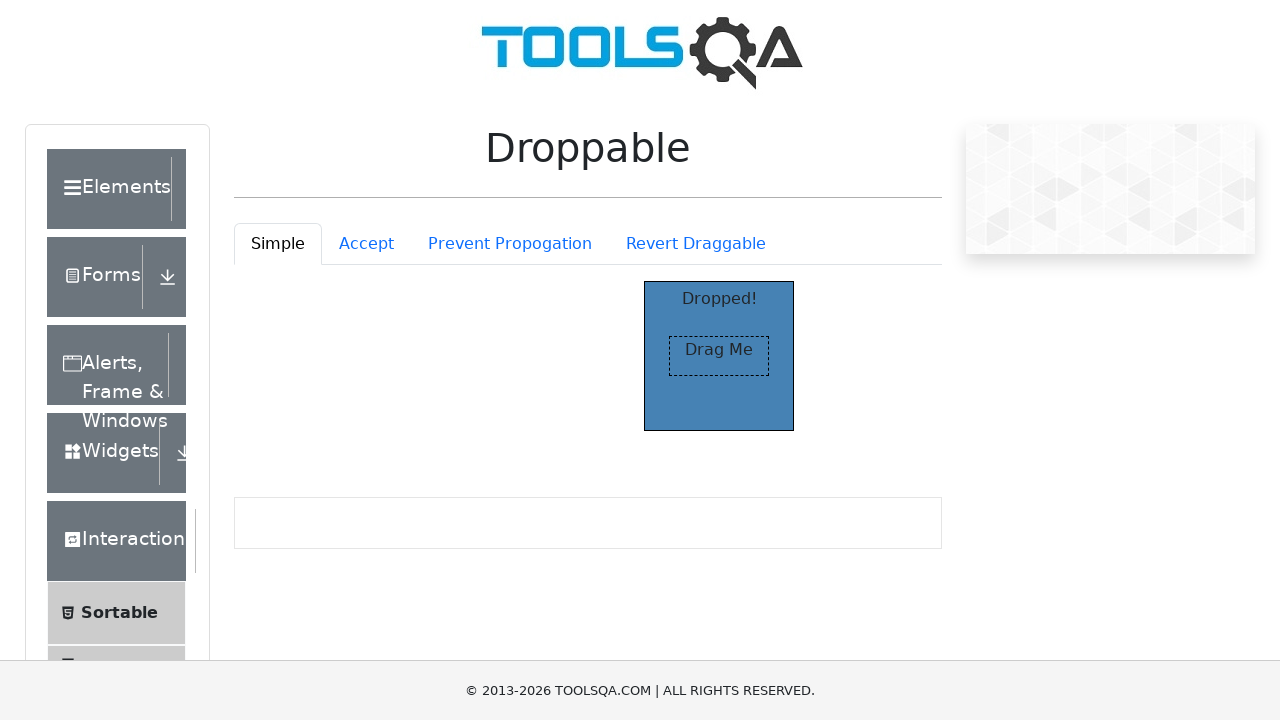